Tests JavaScript confirm alert handling by triggering a confirm dialog and dismissing it

Starting URL: https://the-internet.herokuapp.com/javascript_alerts

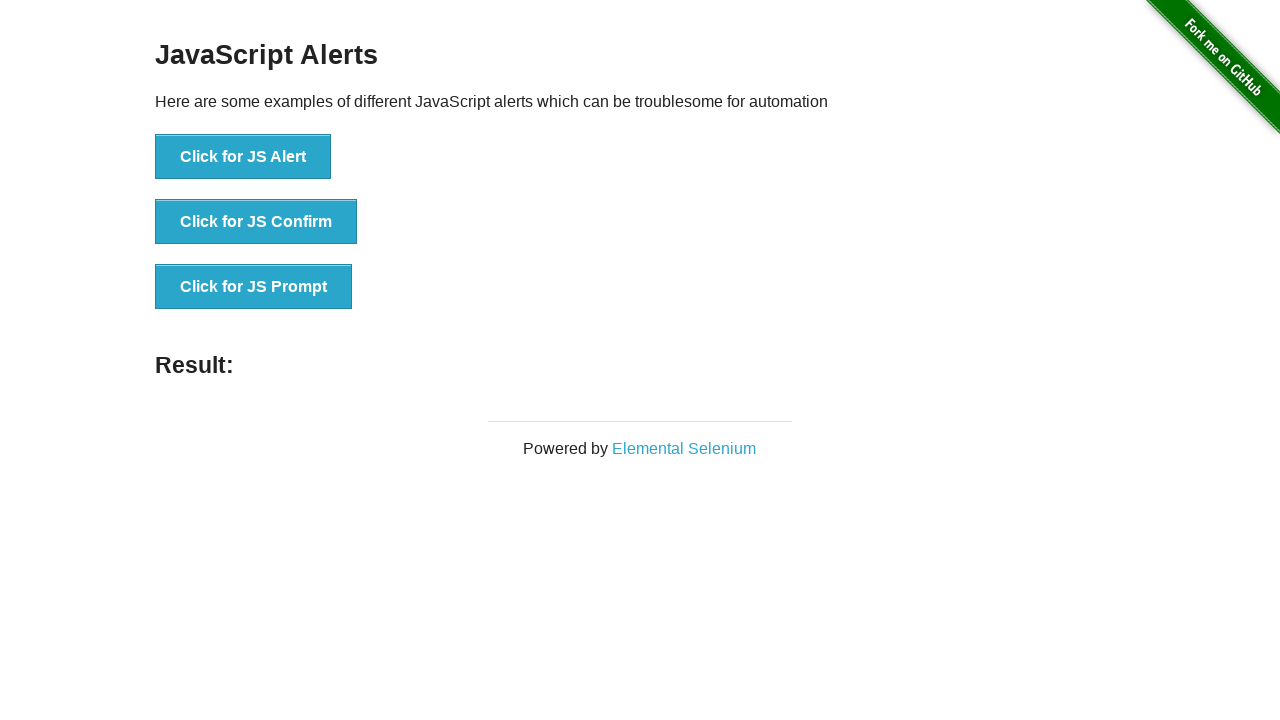

Clicked button to trigger confirm alert at (256, 222) on button[onclick='jsConfirm()']
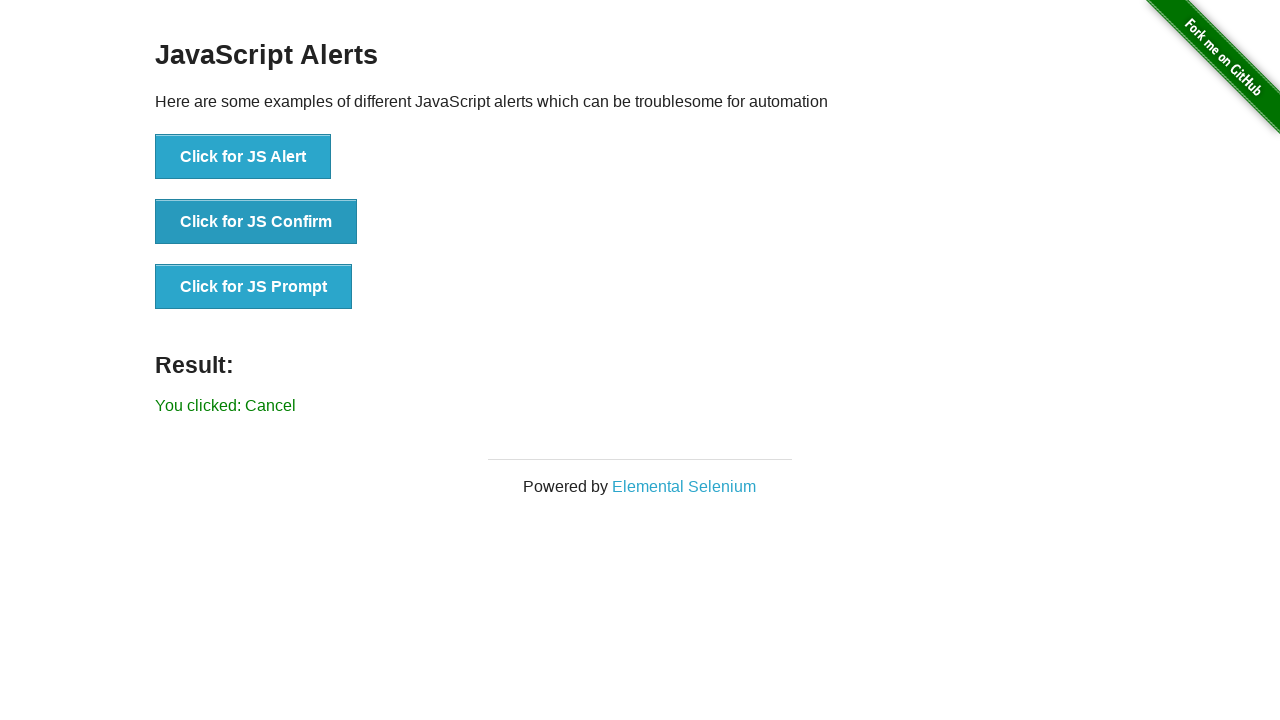

Set up dialog handler to dismiss confirm alerts
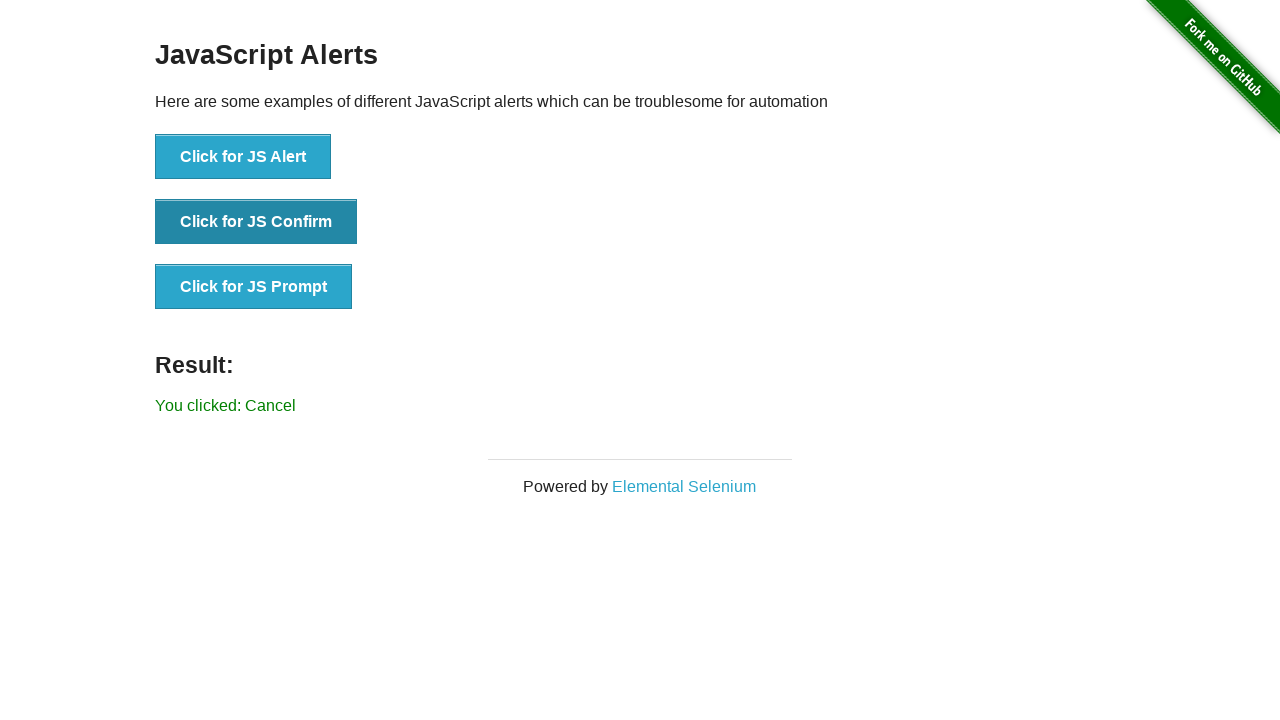

Clicked button to trigger confirm alert and dismissed it at (256, 222) on button[onclick='jsConfirm()']
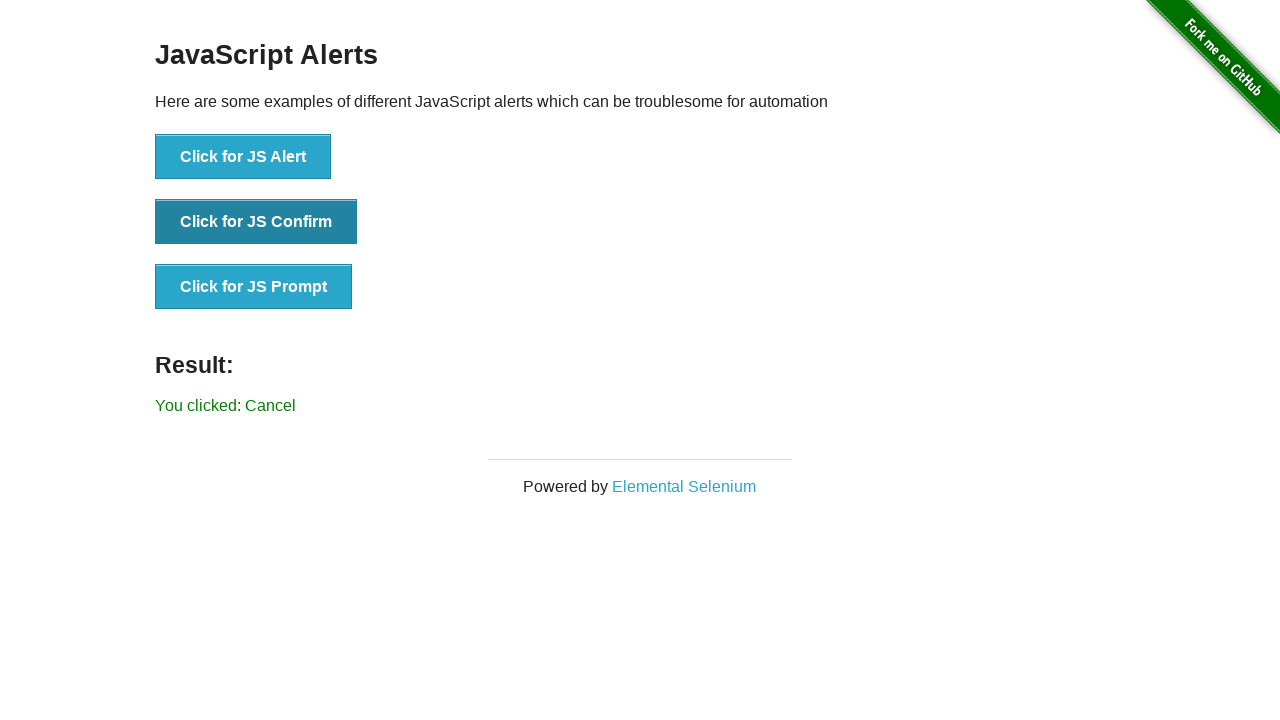

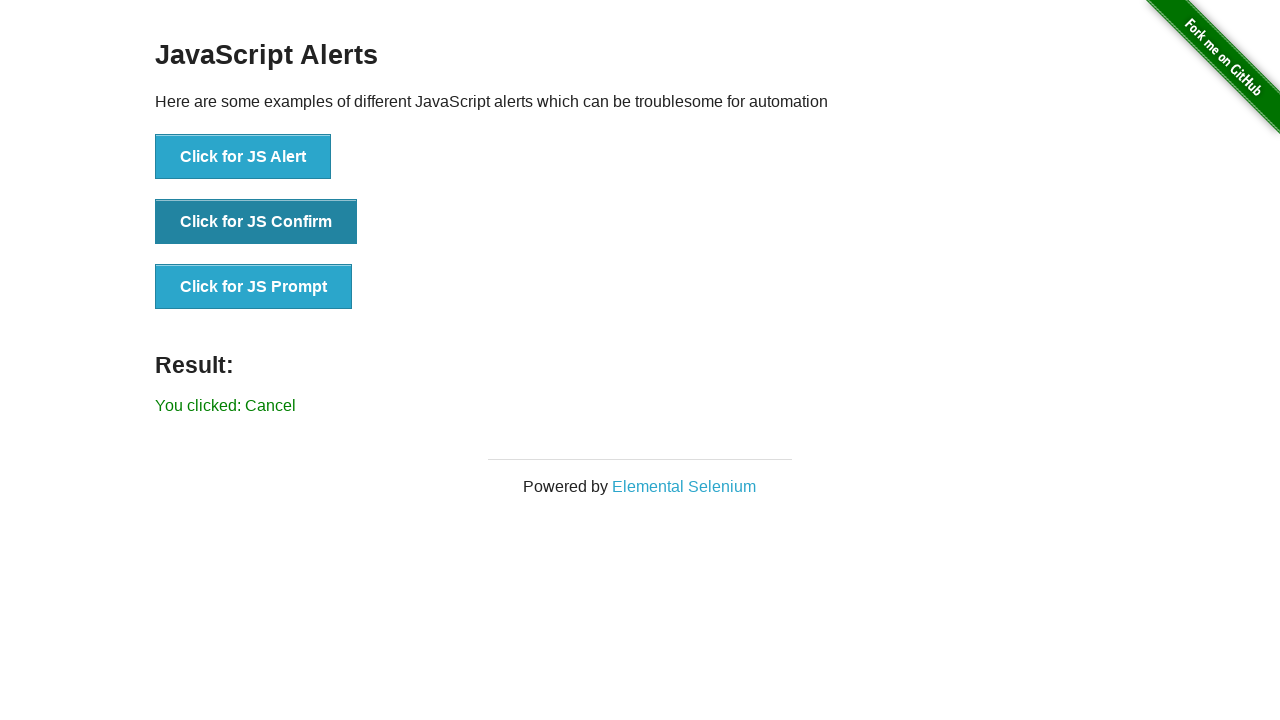